Tests interaction with a horizontal slider element by clicking and holding the slider handle

Starting URL: https://practice.expandtesting.com/horizontal-slider

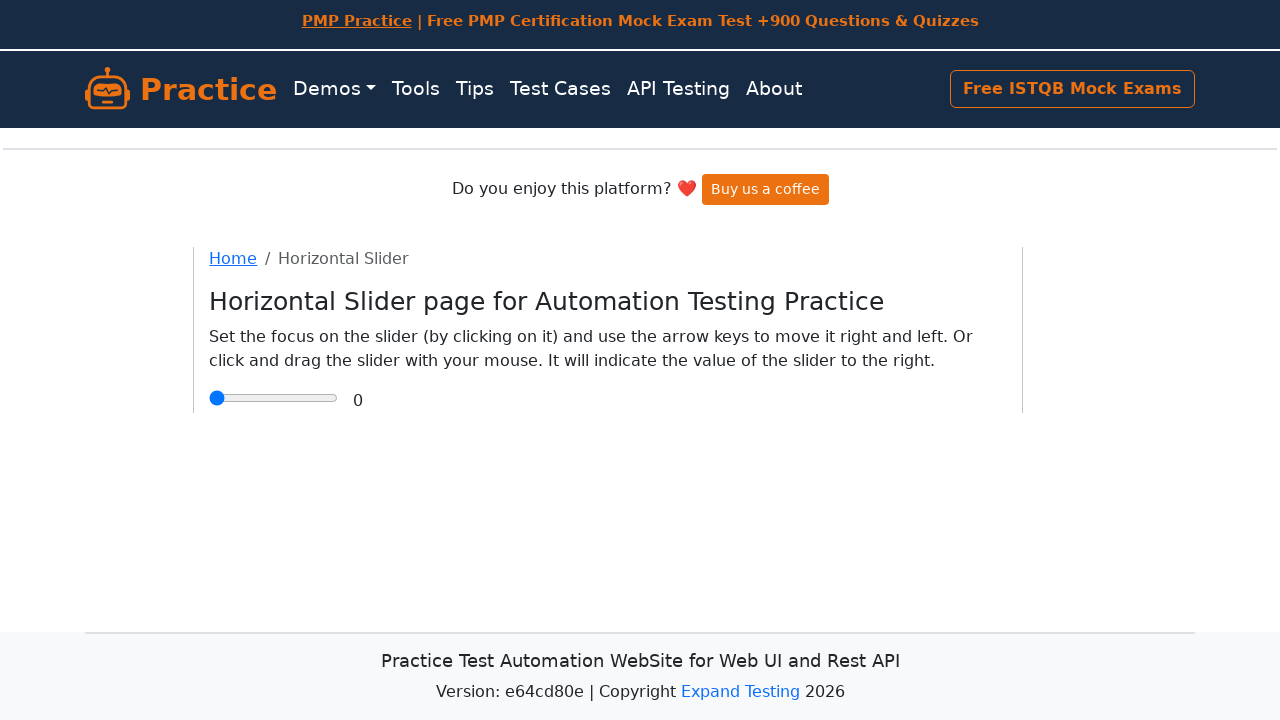

Located the horizontal slider element
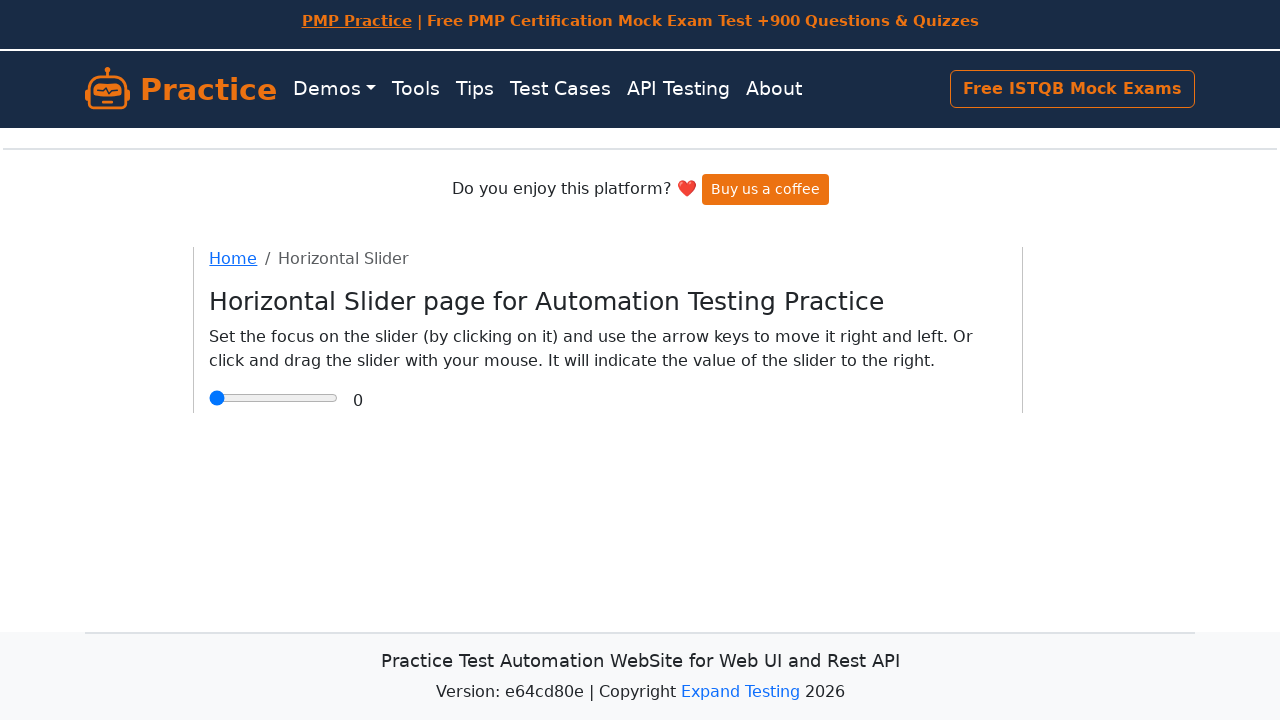

Clicked on the slider handle at (274, 398) on input[type='range']
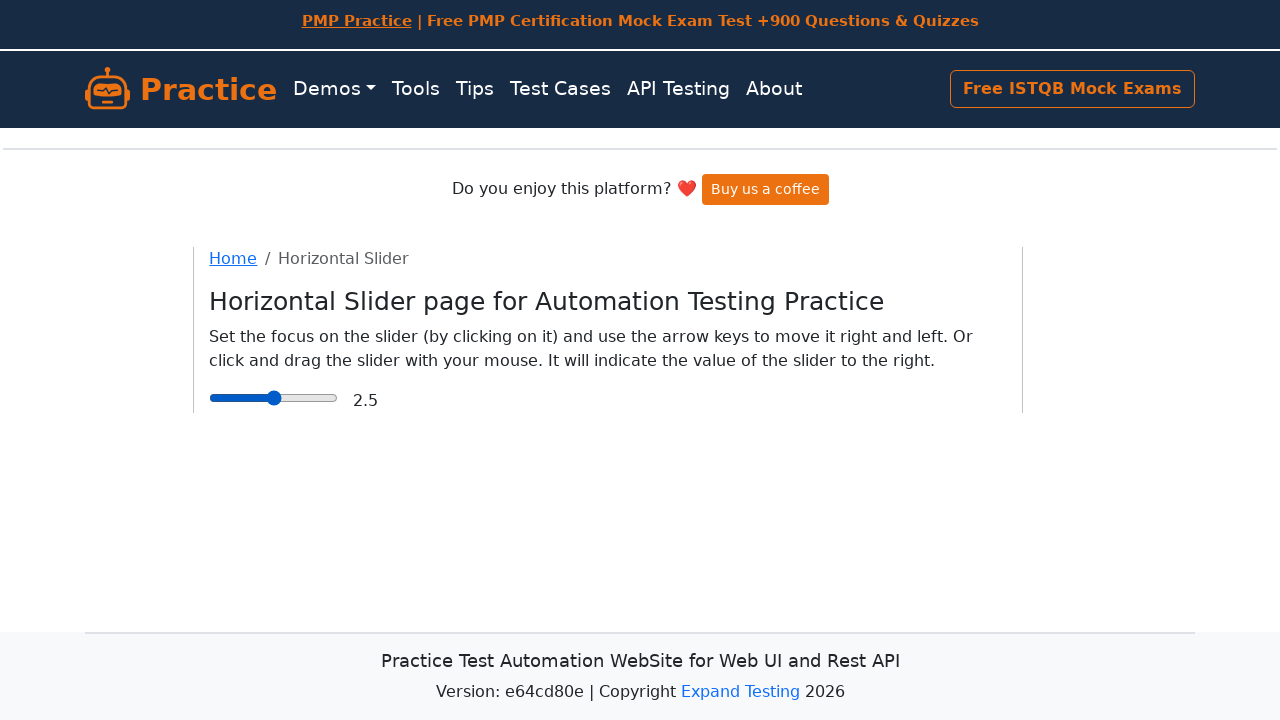

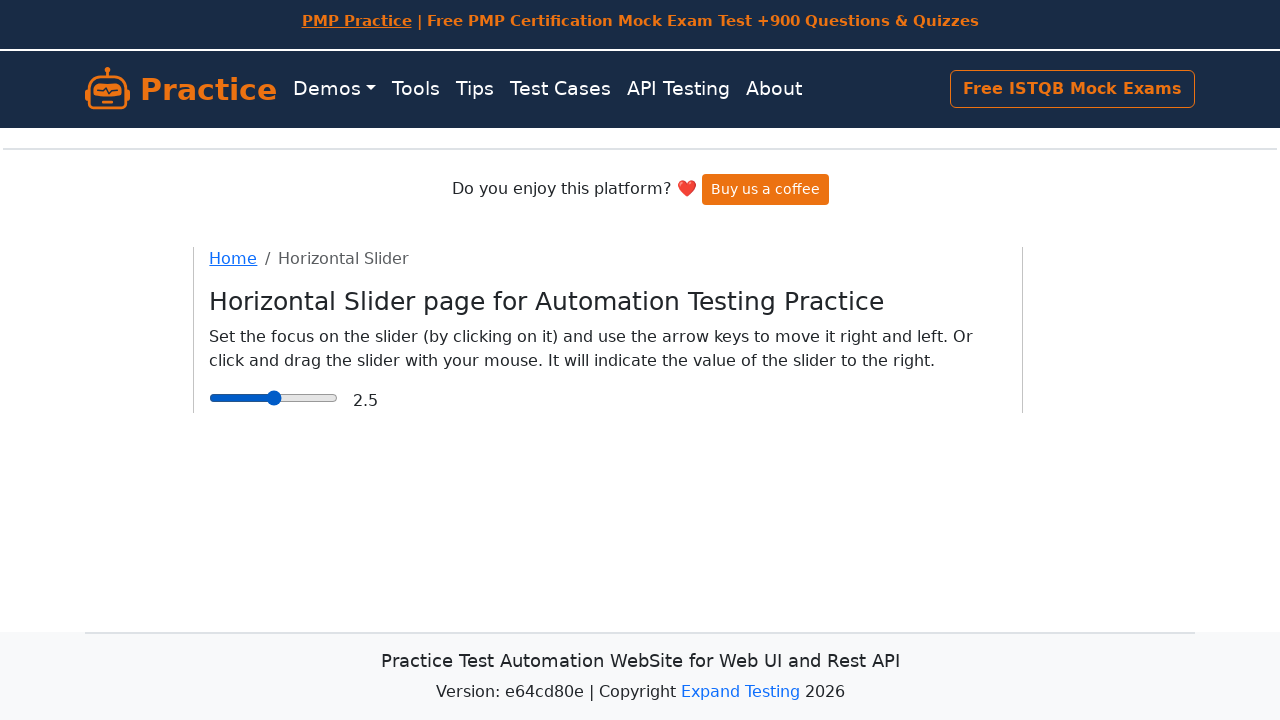